Verifies the infinite scroll page loads correctly with the expected title and heading.

Starting URL: https://the-internet.herokuapp.com/infinite_scroll

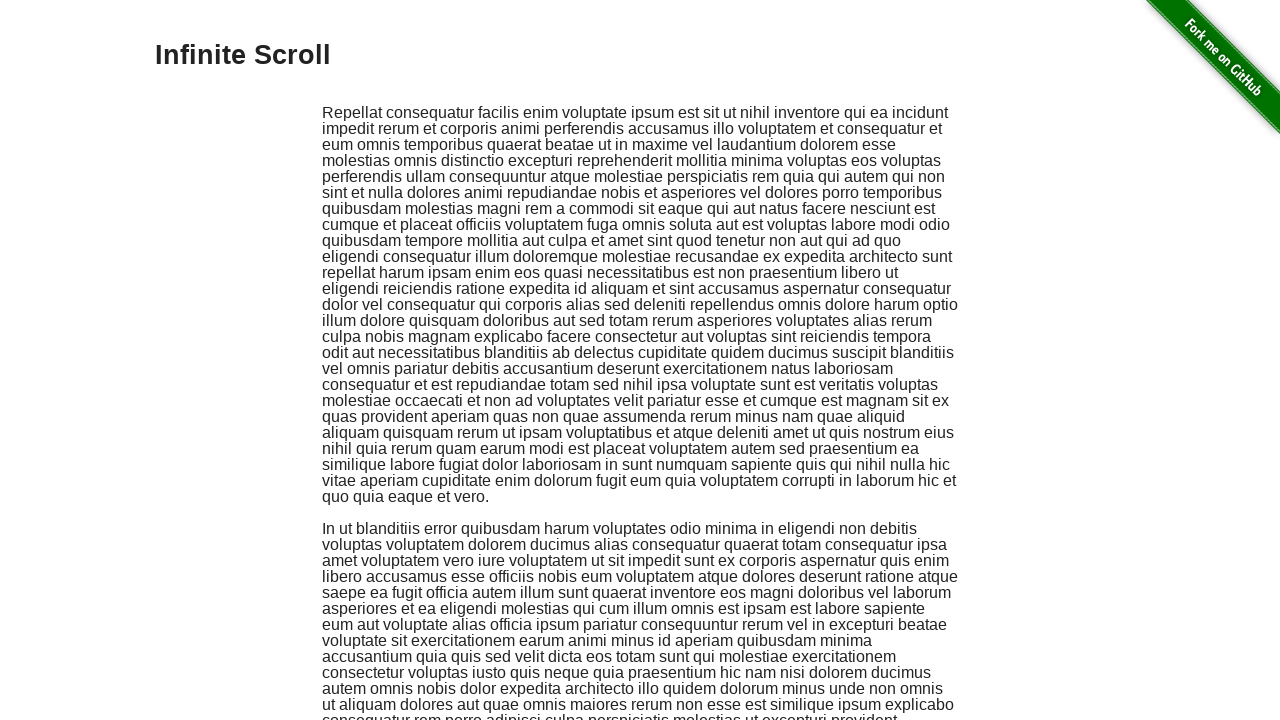

Navigated to infinite scroll page
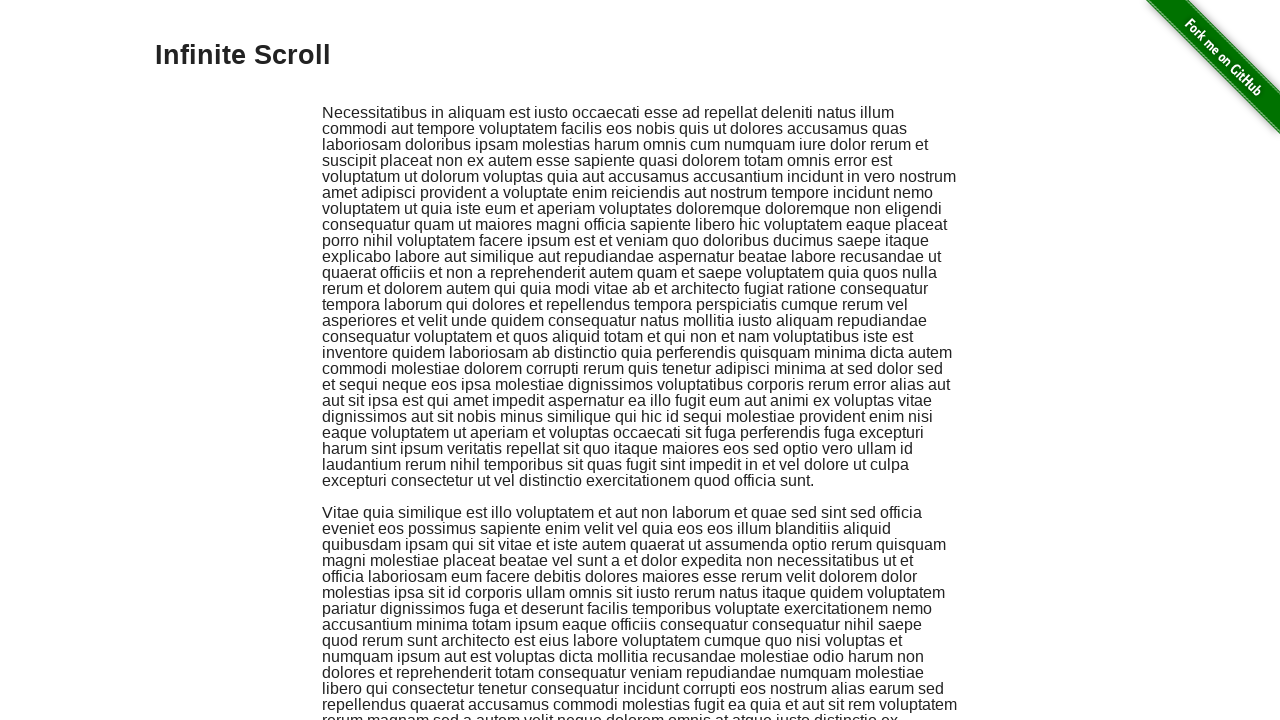

Verified page title is 'The Internet'
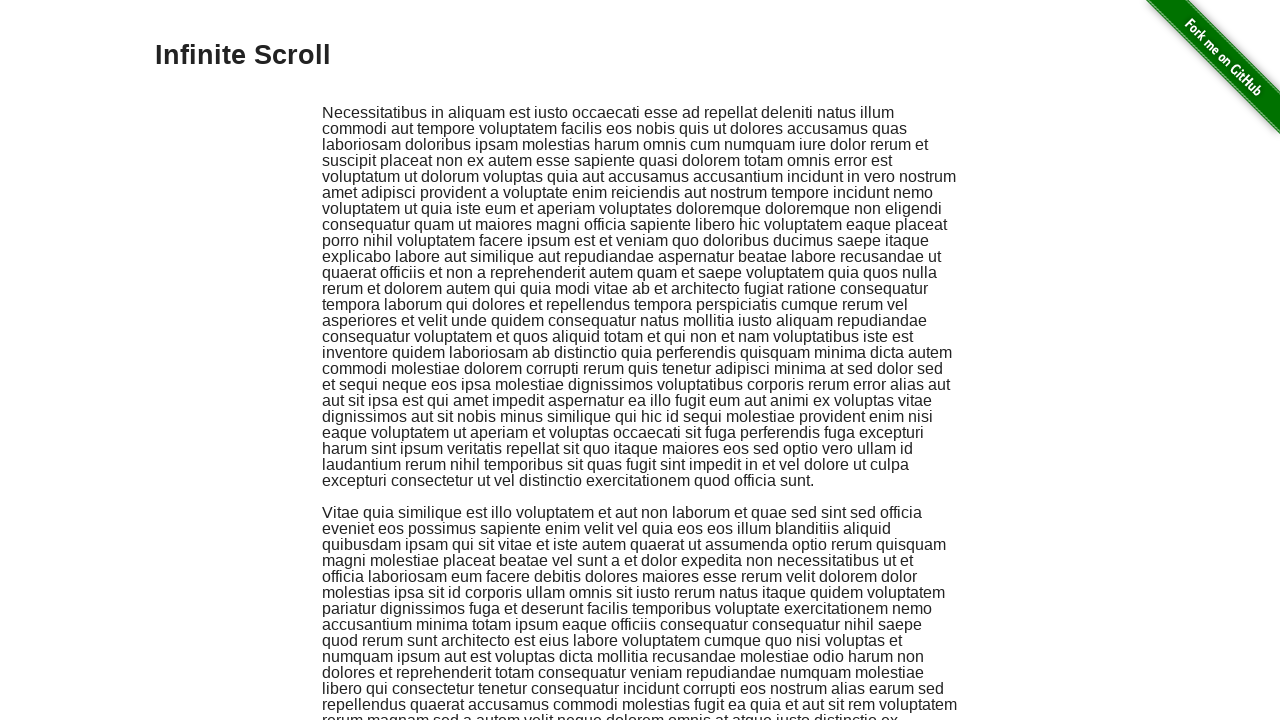

Located h3 heading element
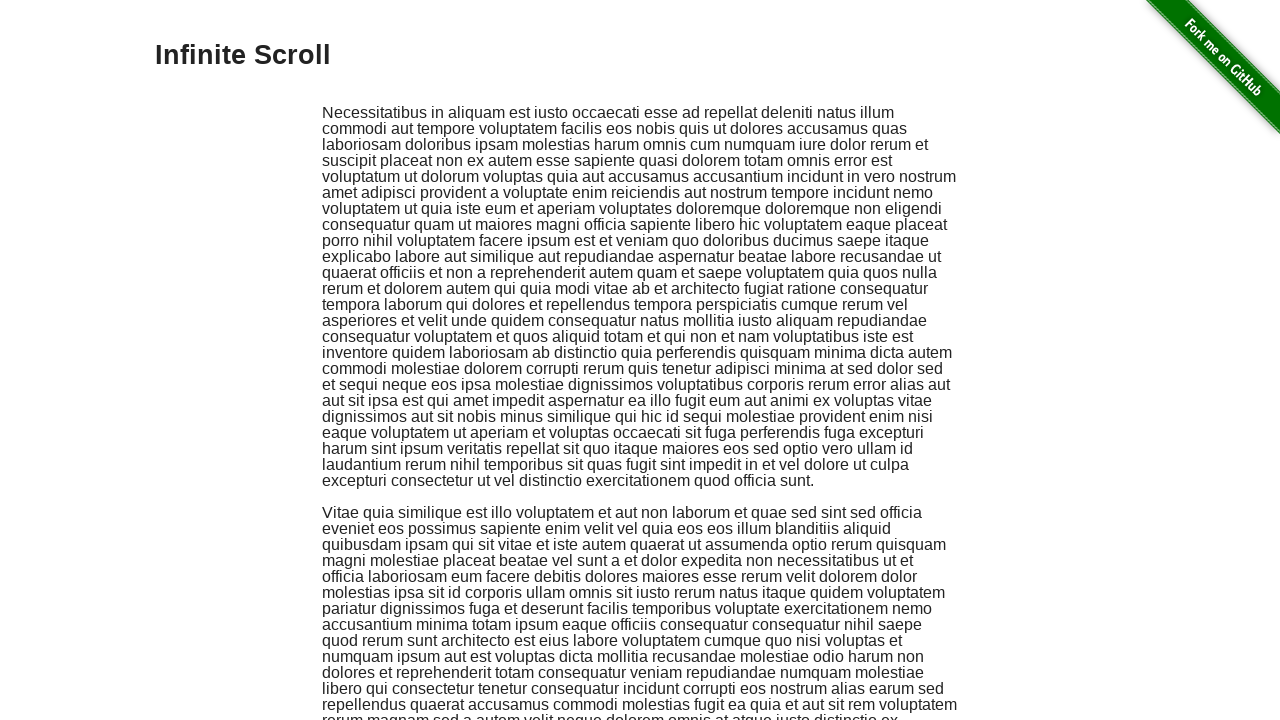

Verified heading text is 'Infinite Scroll'
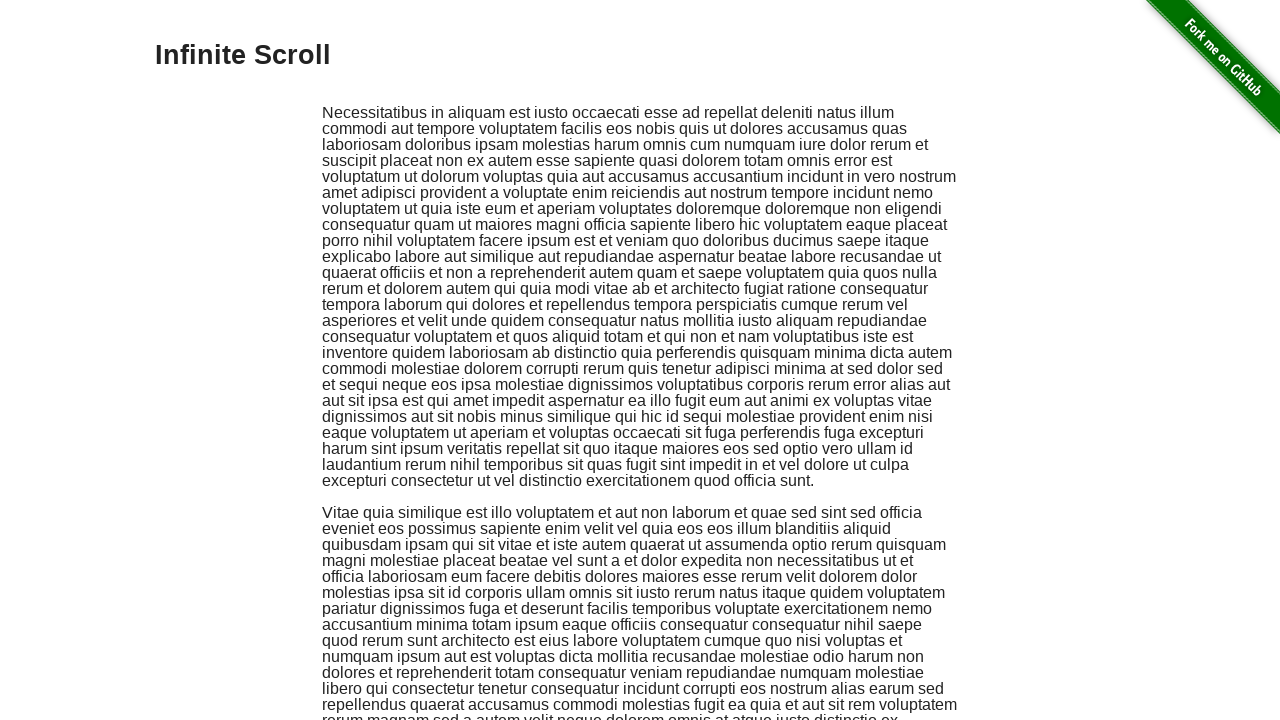

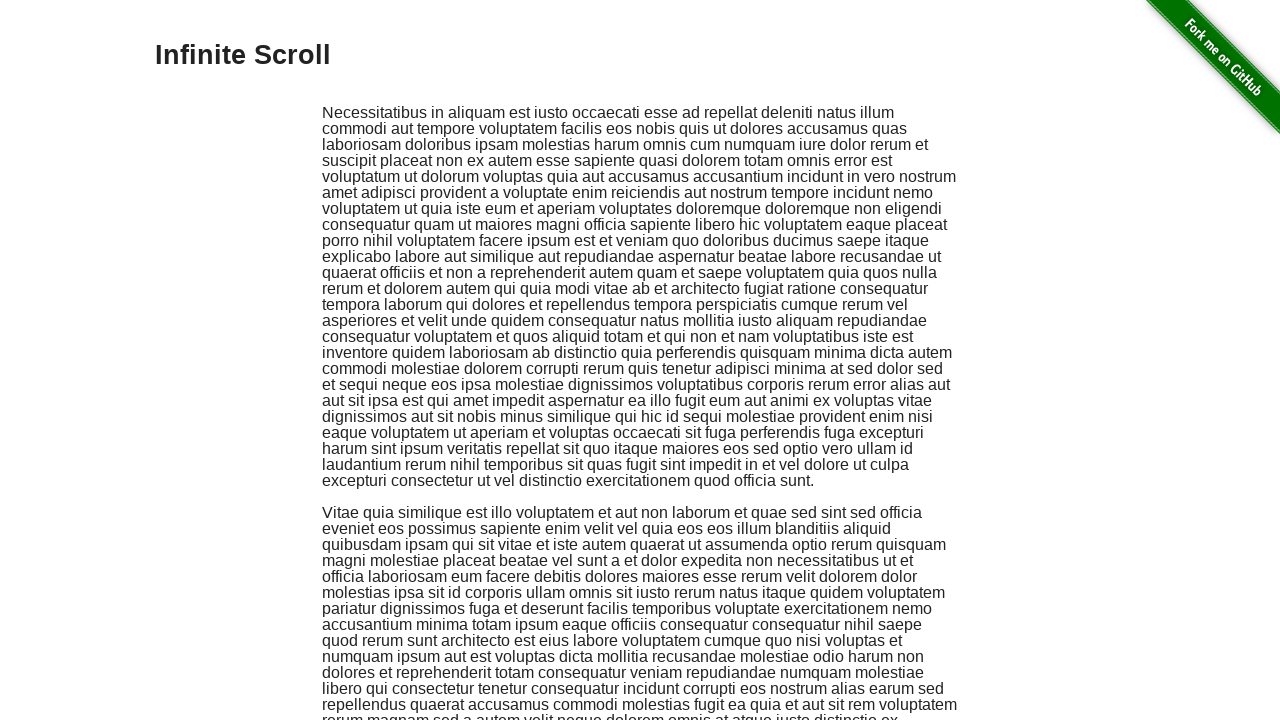